Tests JavaScript prompt dialog by clicking the third alert button, entering text "Hello Word" into the prompt, accepting it, and verifying the result message

Starting URL: https://the-internet.herokuapp.com/javascript_alerts

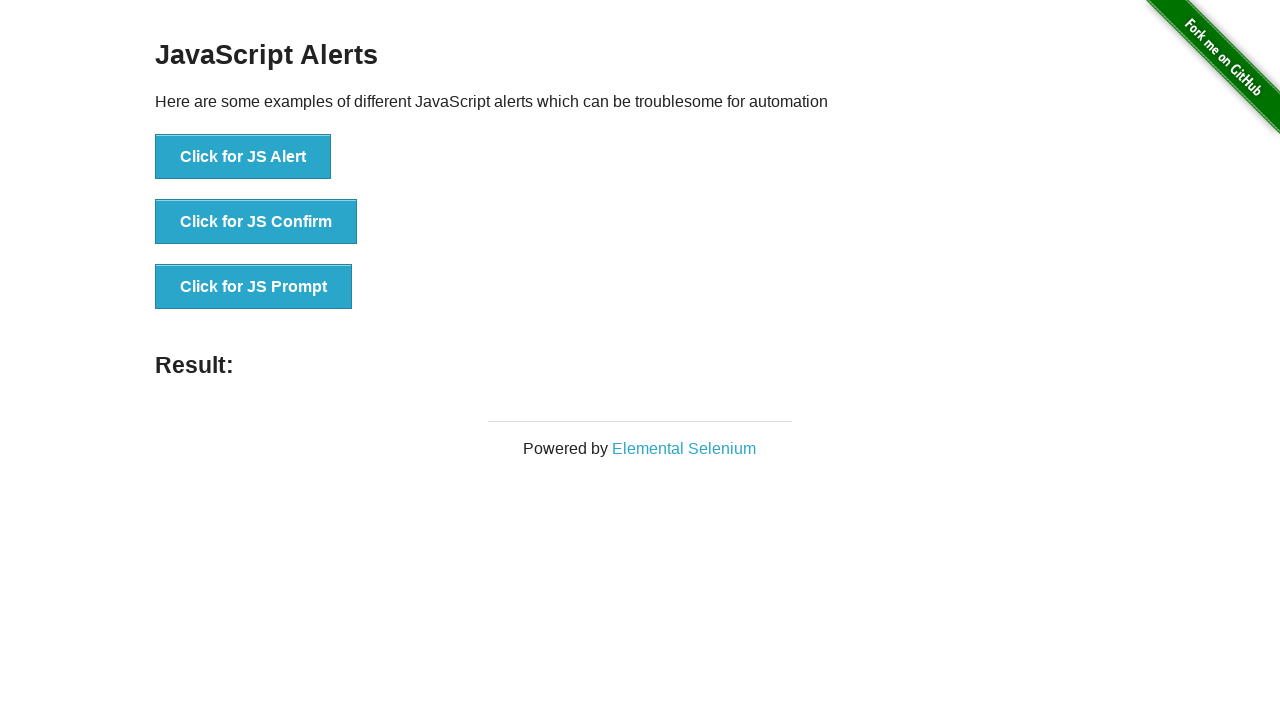

Set up dialog handler to accept JS prompt and enter 'Hello Word'
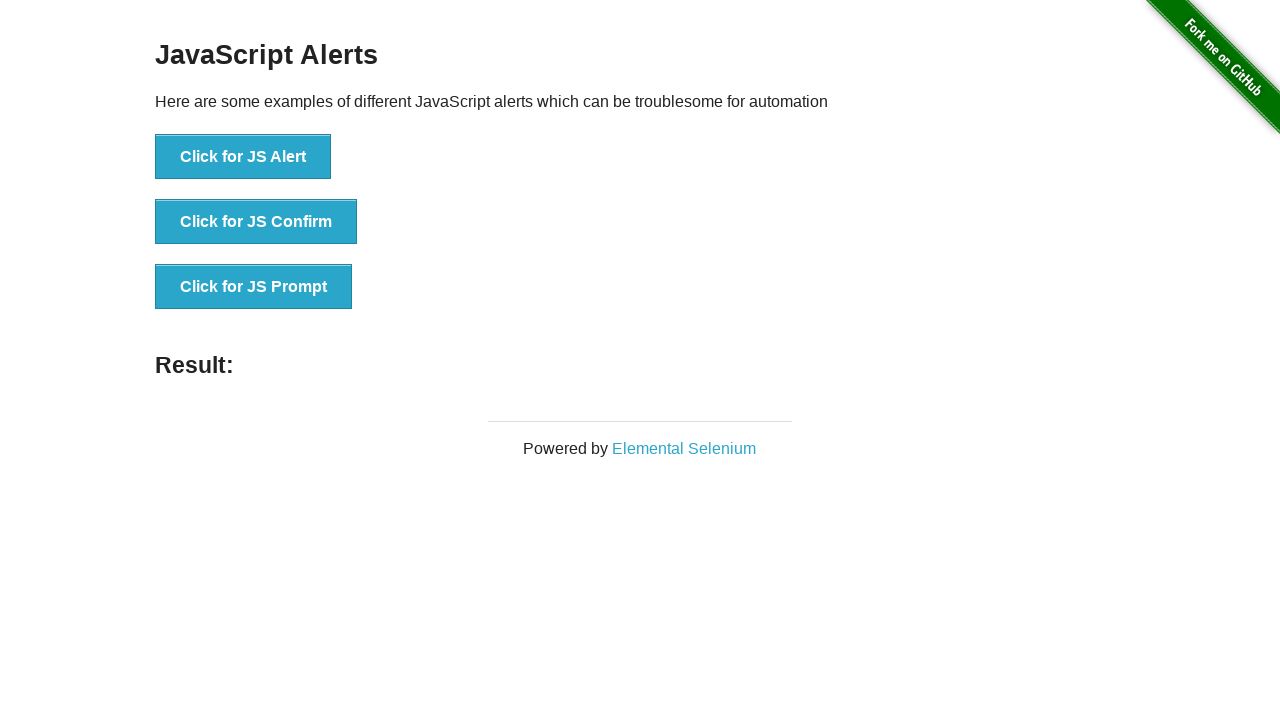

Clicked the JS Prompt button at (254, 287) on button[onclick='jsPrompt()']
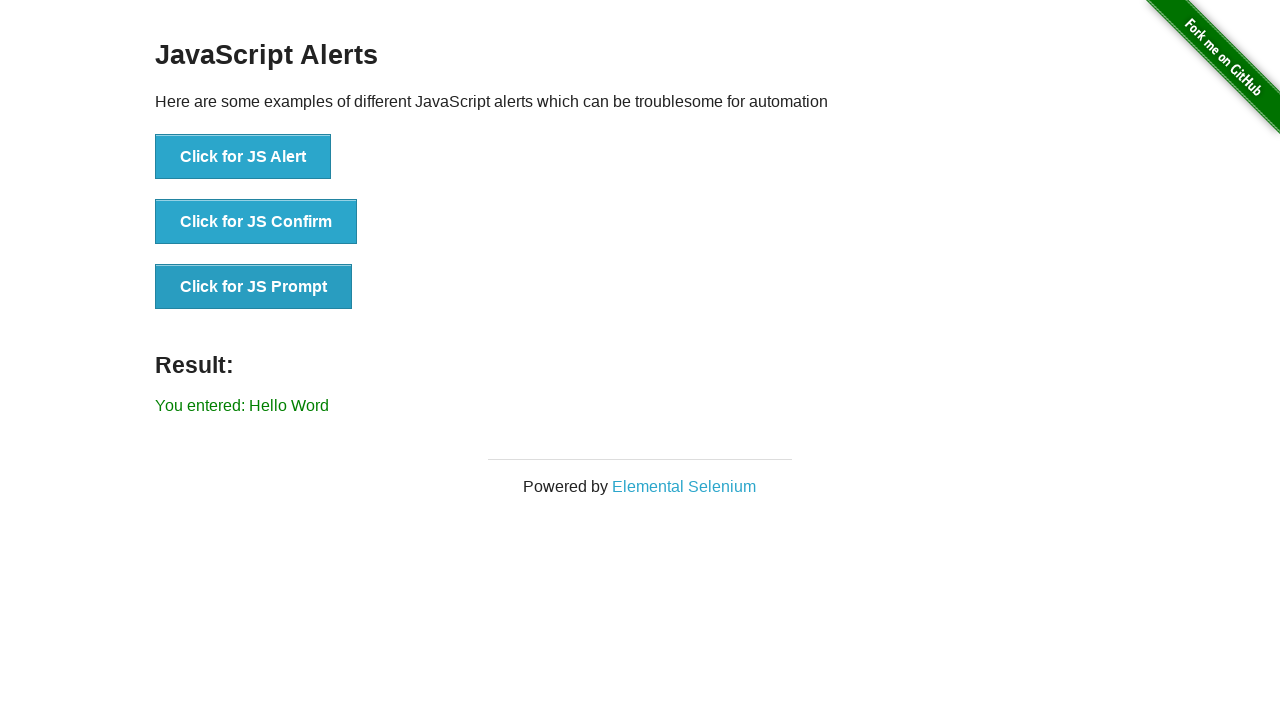

Result message element loaded
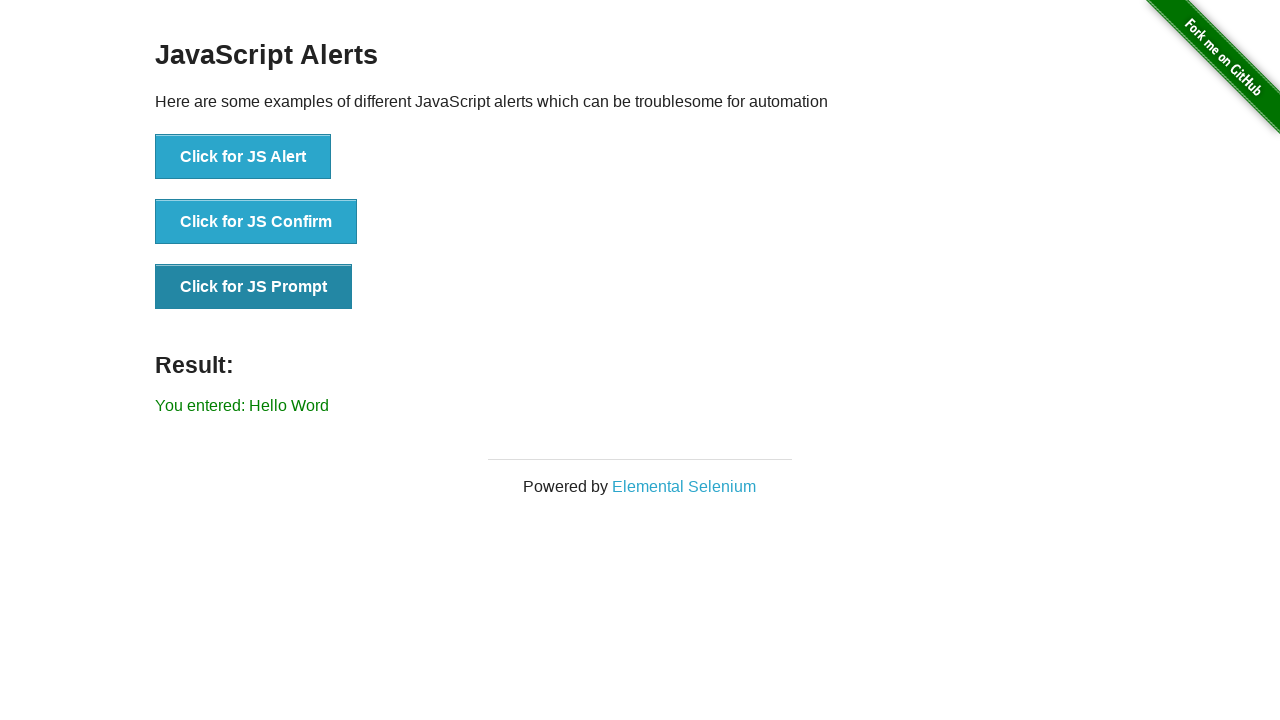

Retrieved result text from element
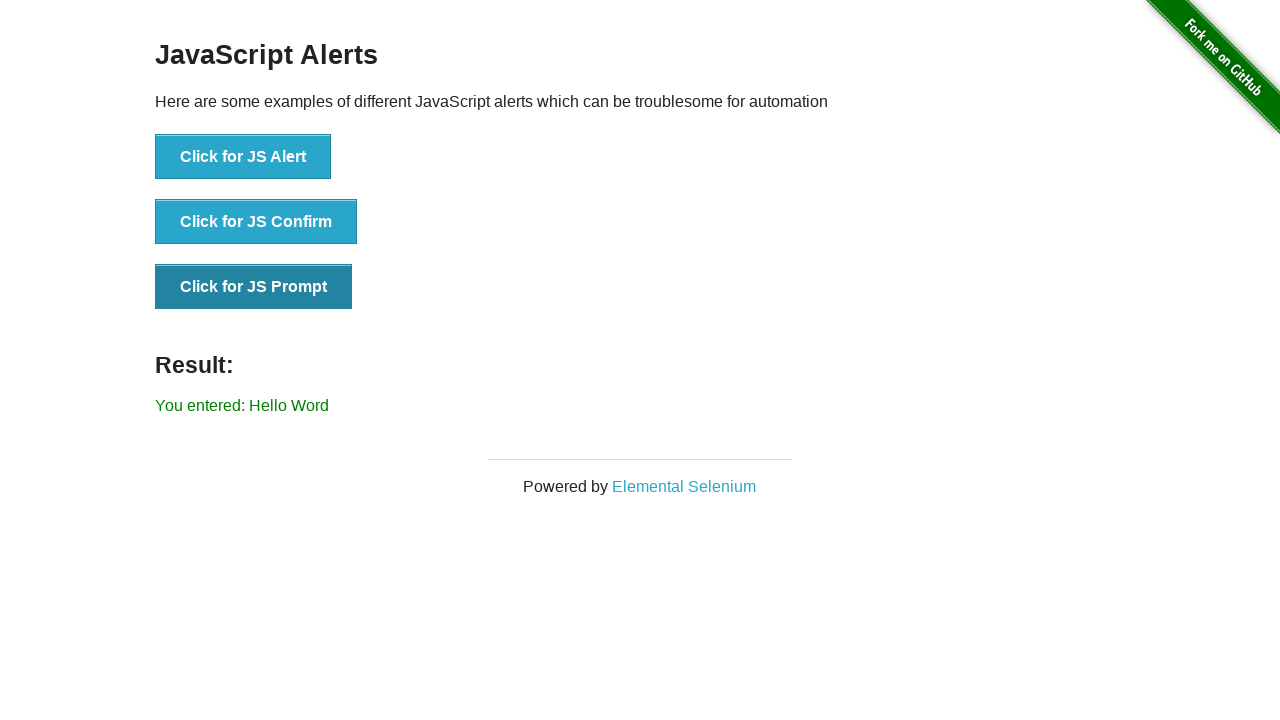

Verified result text matches expected message 'You entered: Hello Word'
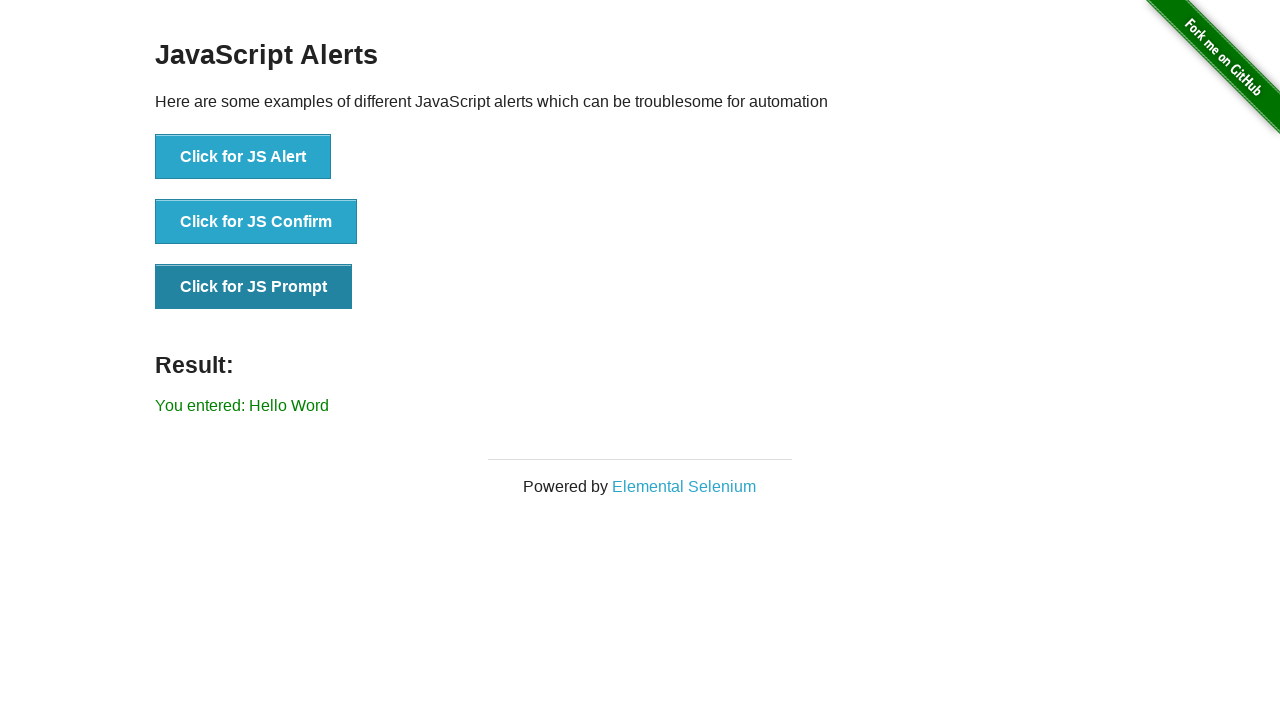

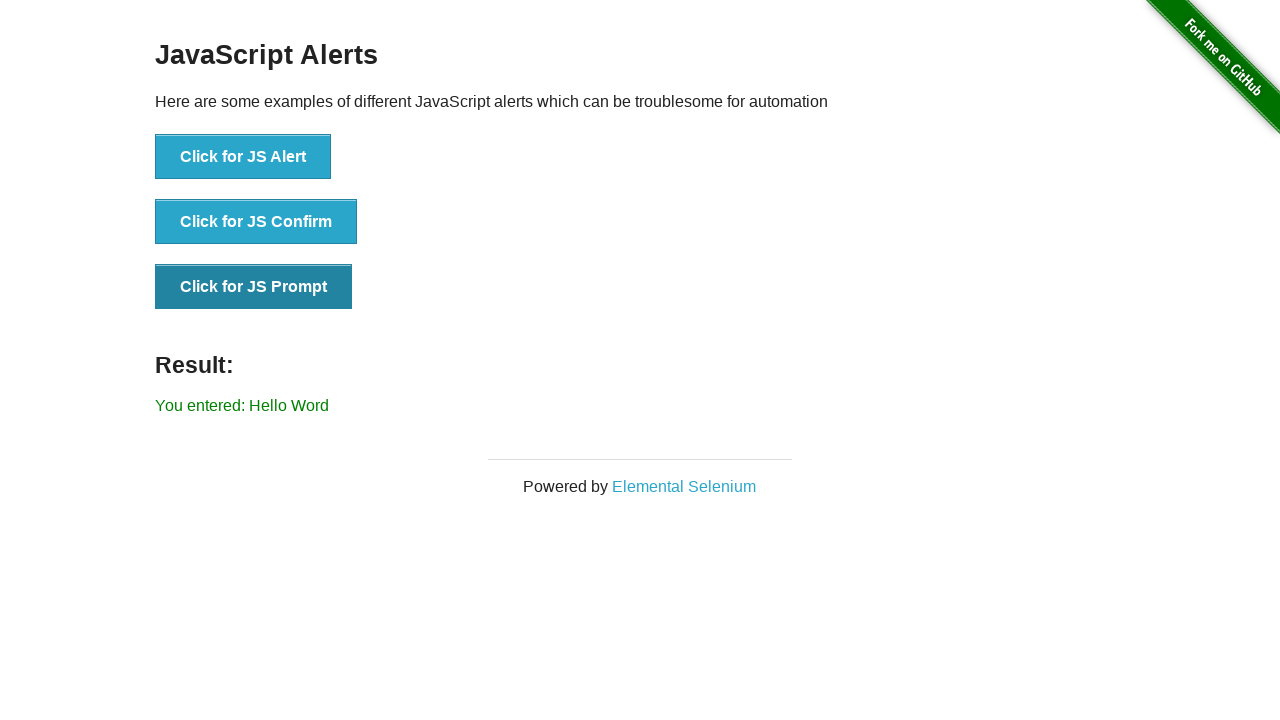